Tests alert handling functionality by clicking a confirm button and accepting the browser alert dialog

Starting URL: https://demoqa.com/alerts

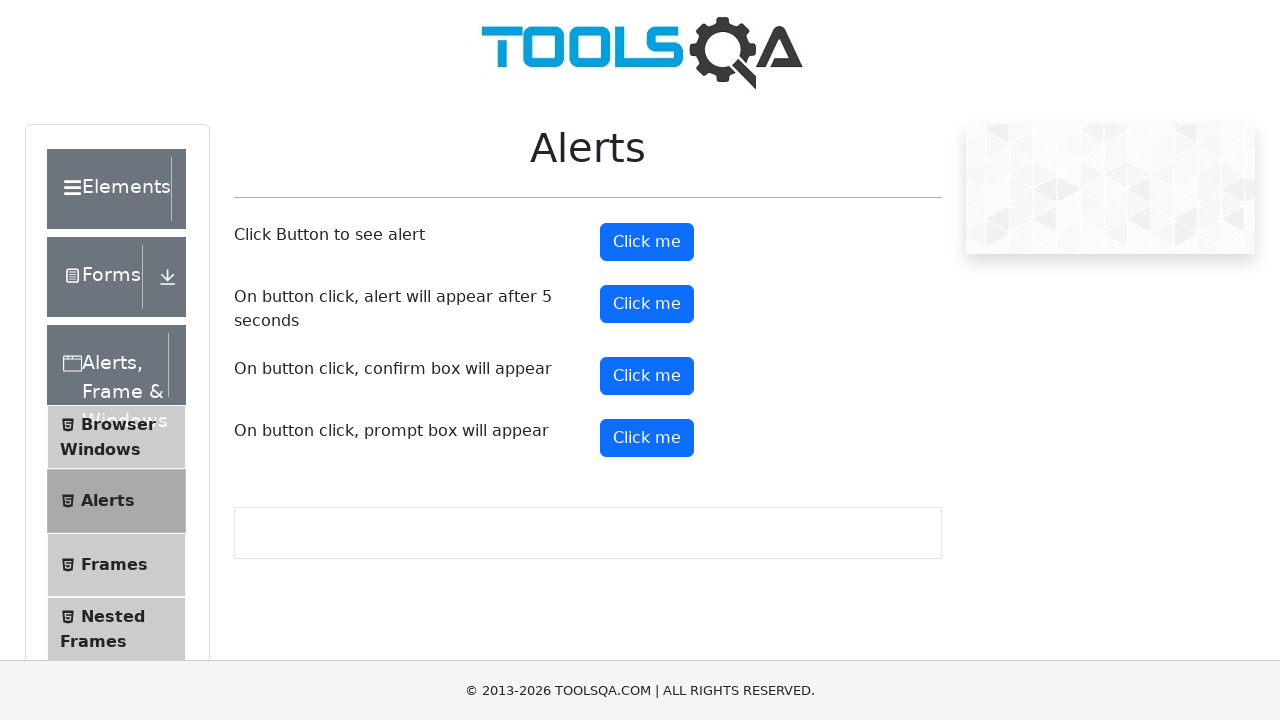

Clicked confirm button to trigger alert dialog at (647, 376) on #confirmButton
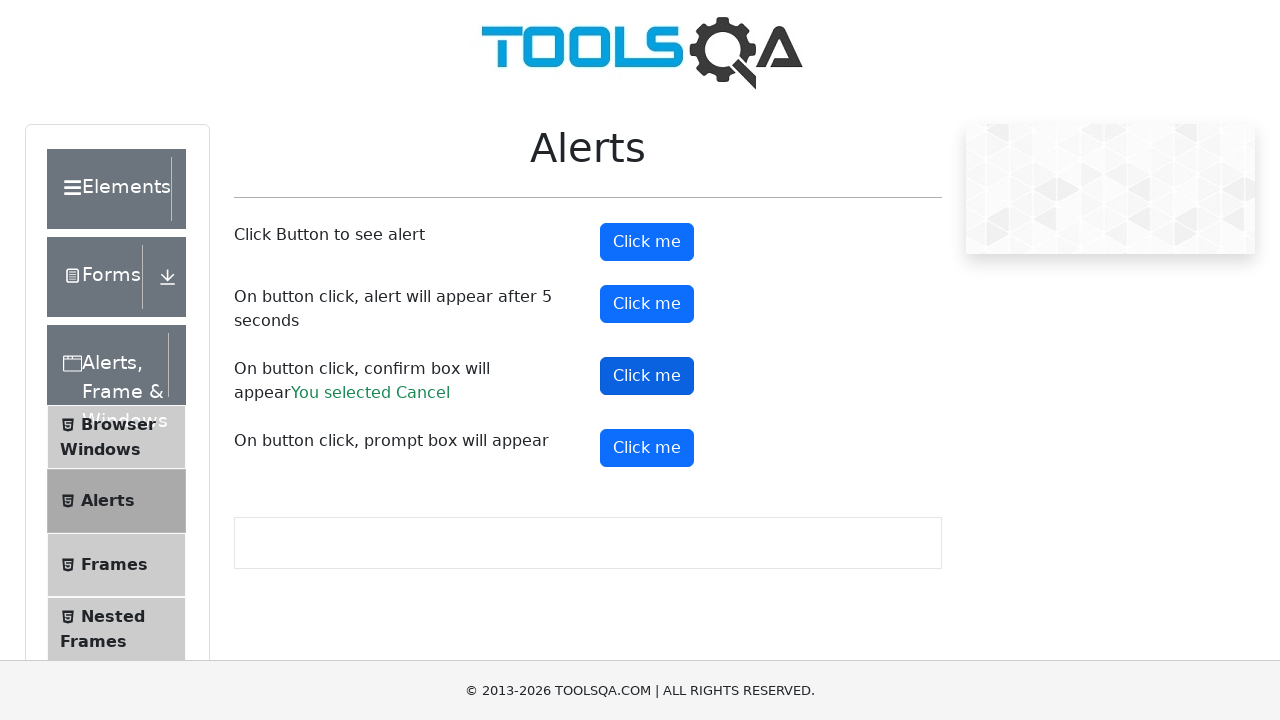

Set up dialog handler to accept browser alert
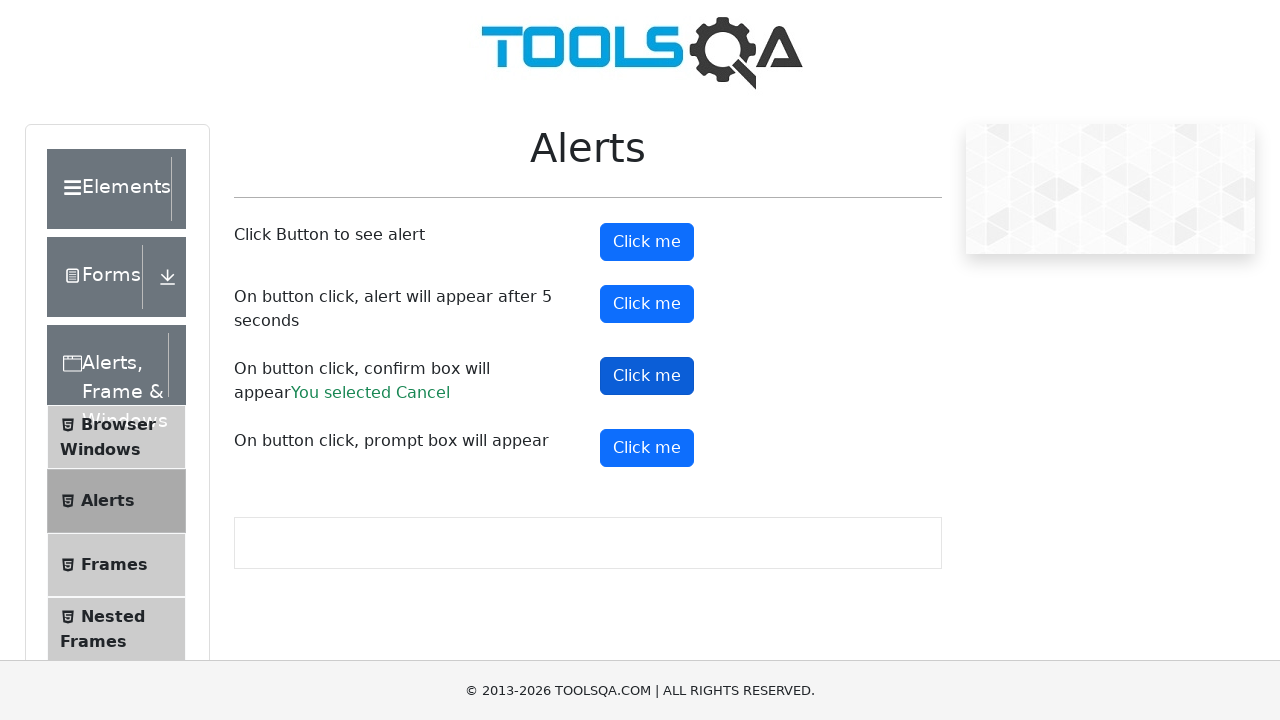

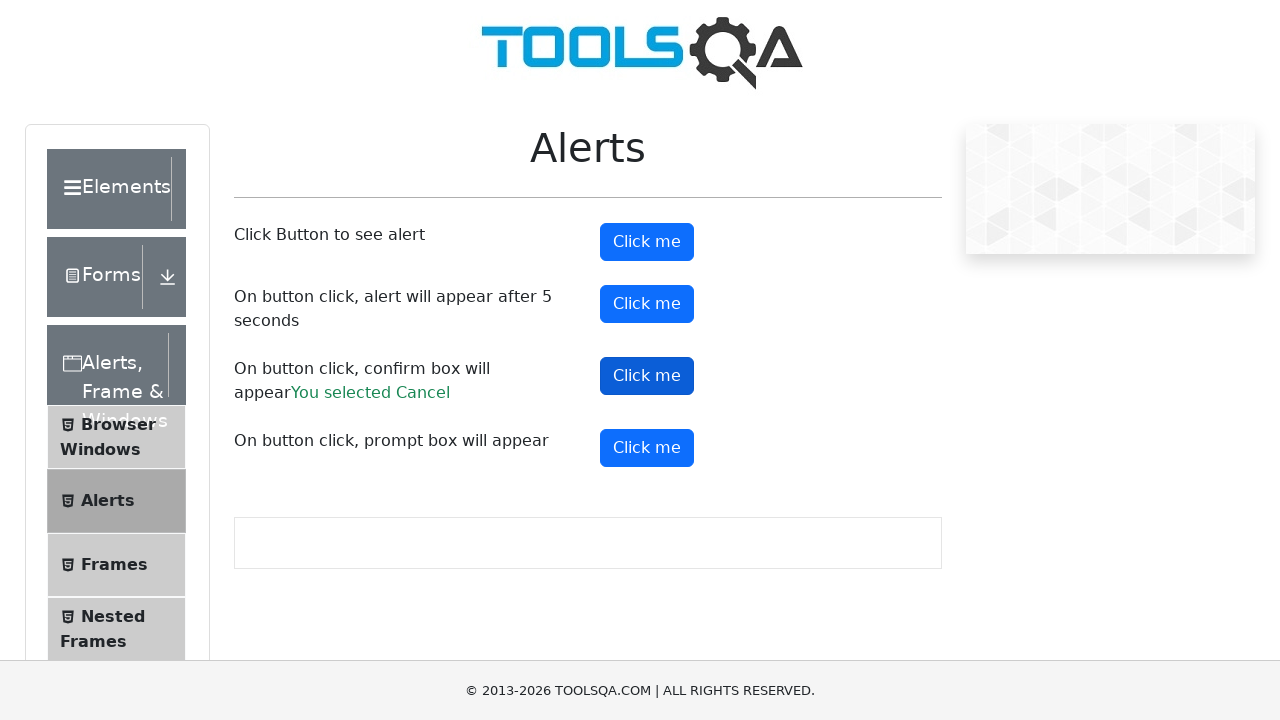